Fills out a comprehensive practice form including personal details, date of birth, subjects, hobbies, and address information, then submits the form and closes the confirmation modal

Starting URL: https://demoqa.com/automation-practice-form

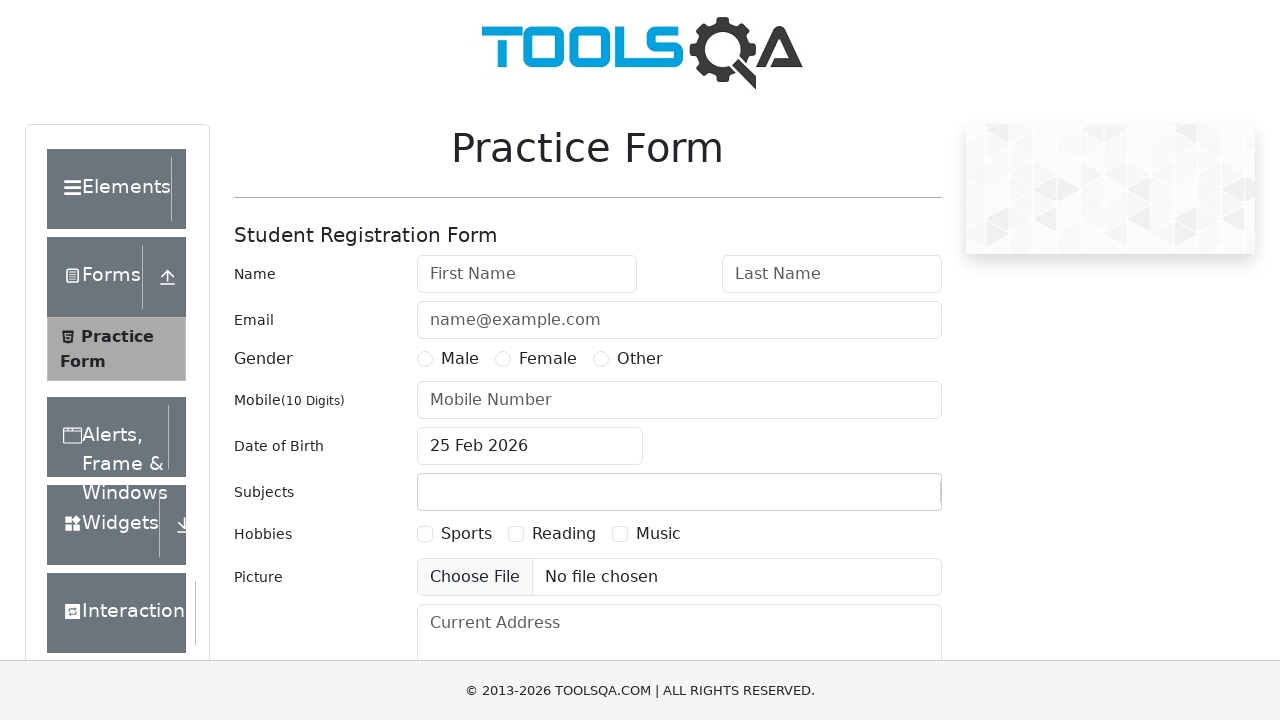

Filled first name field with 'Karthikeyan' on #firstName
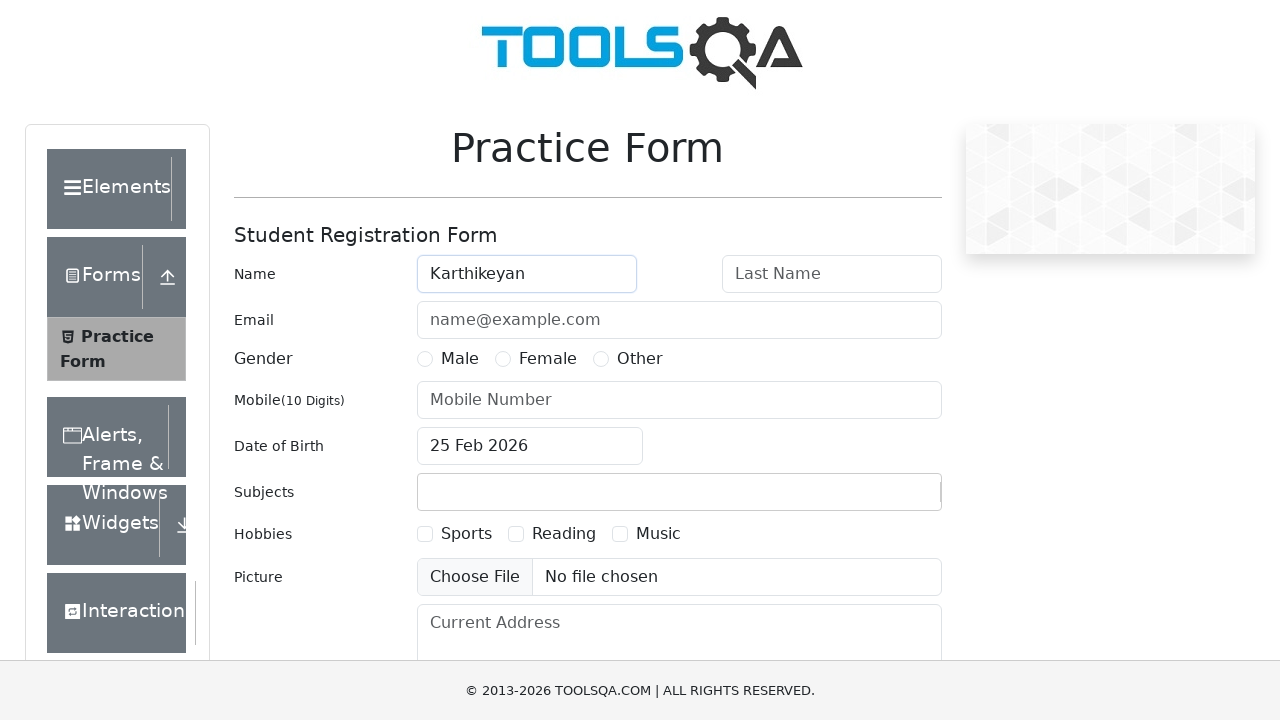

Filled last name field with 'Murugan' on #lastName
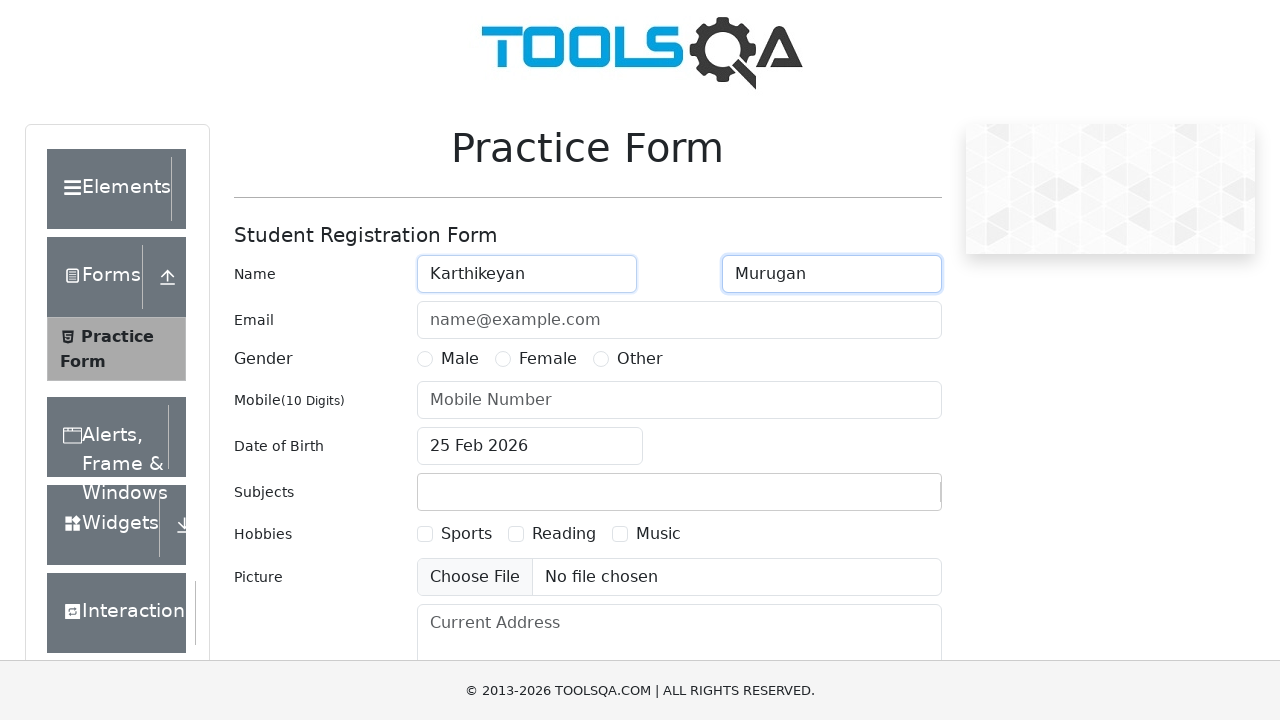

Filled email field with 'sample123@gmail.com' on #userEmail
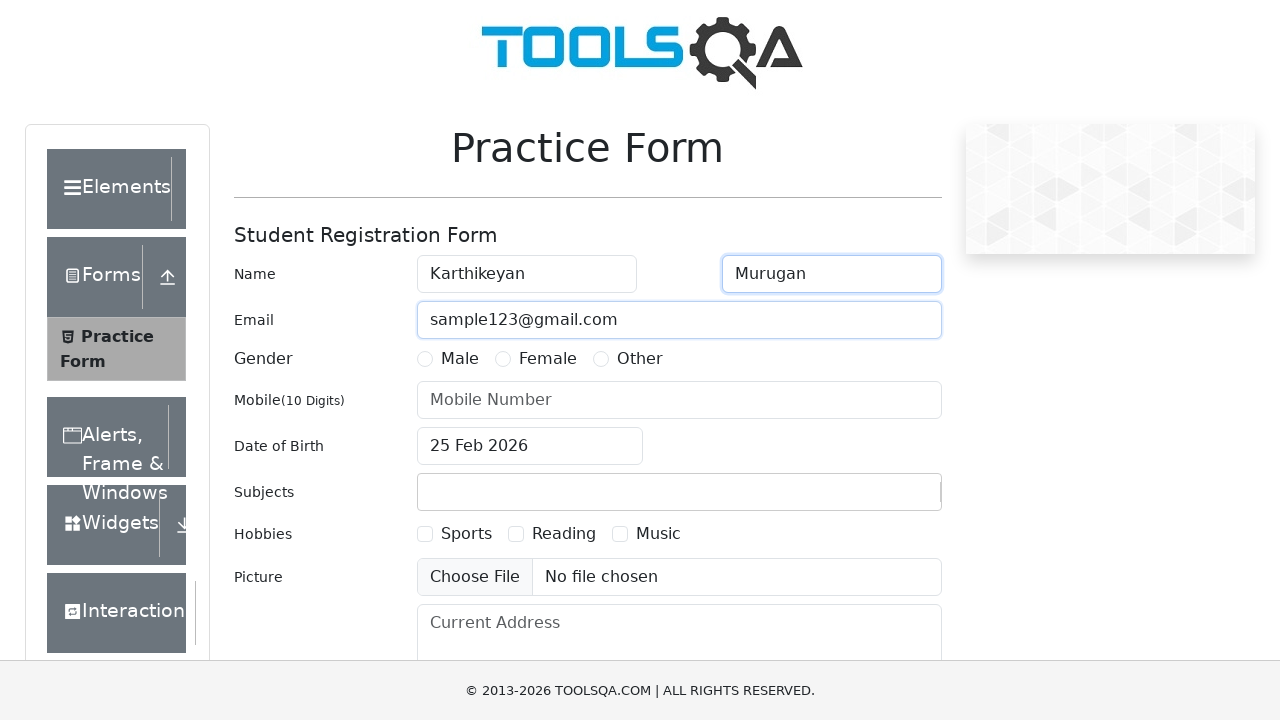

Selected Male gender option at (460, 359) on xpath=//input[@id='gender-radio-1']//..//label
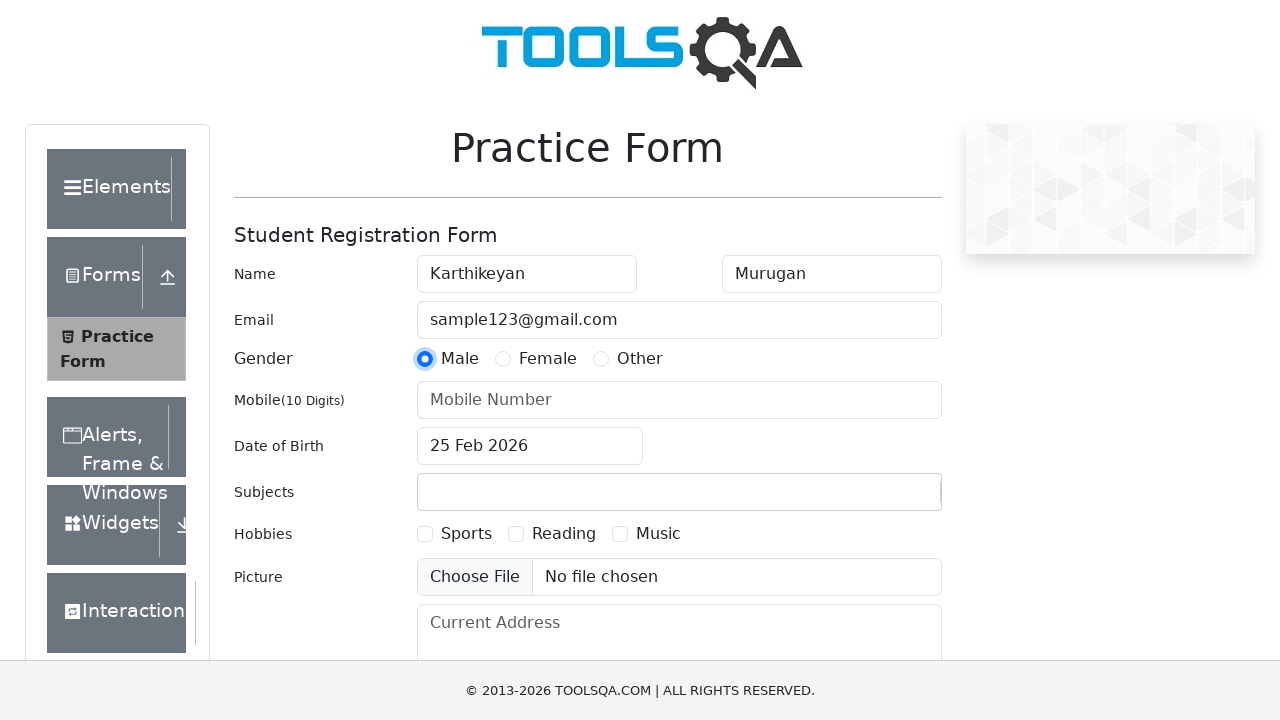

Filled phone number field with '1234567890' on #userNumber
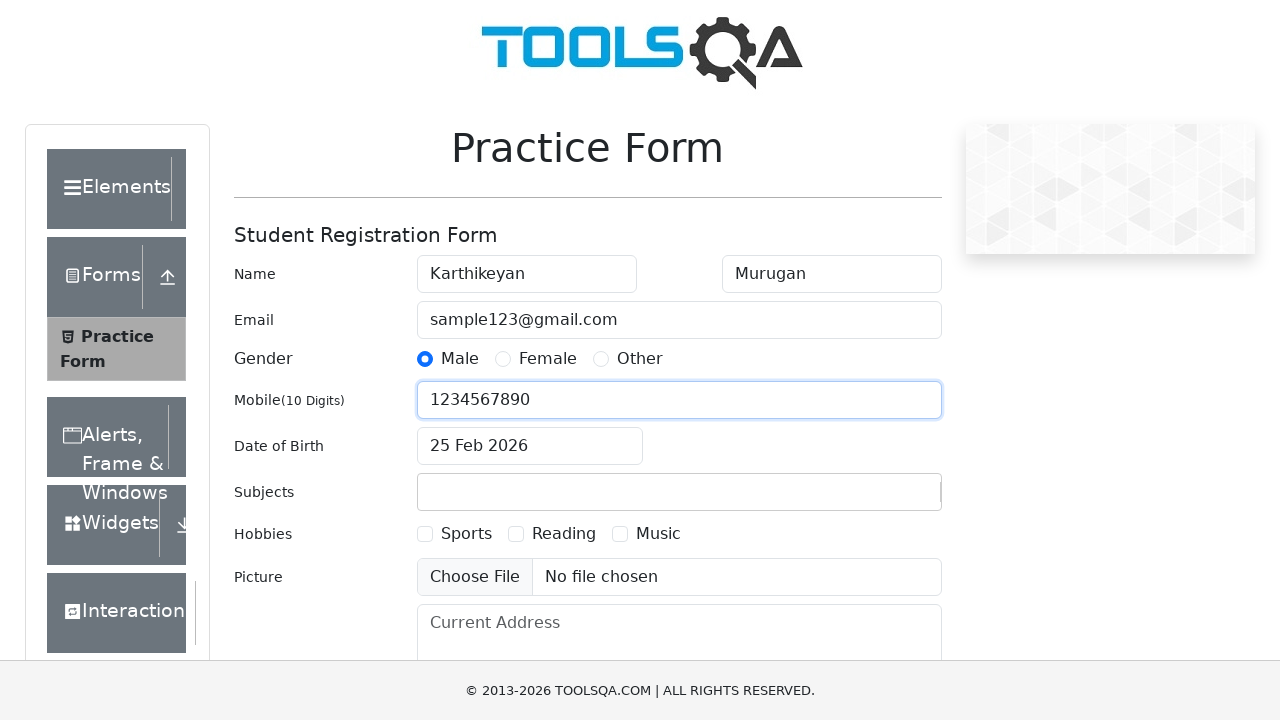

Opened date picker for date of birth at (530, 446) on #dateOfBirthInput
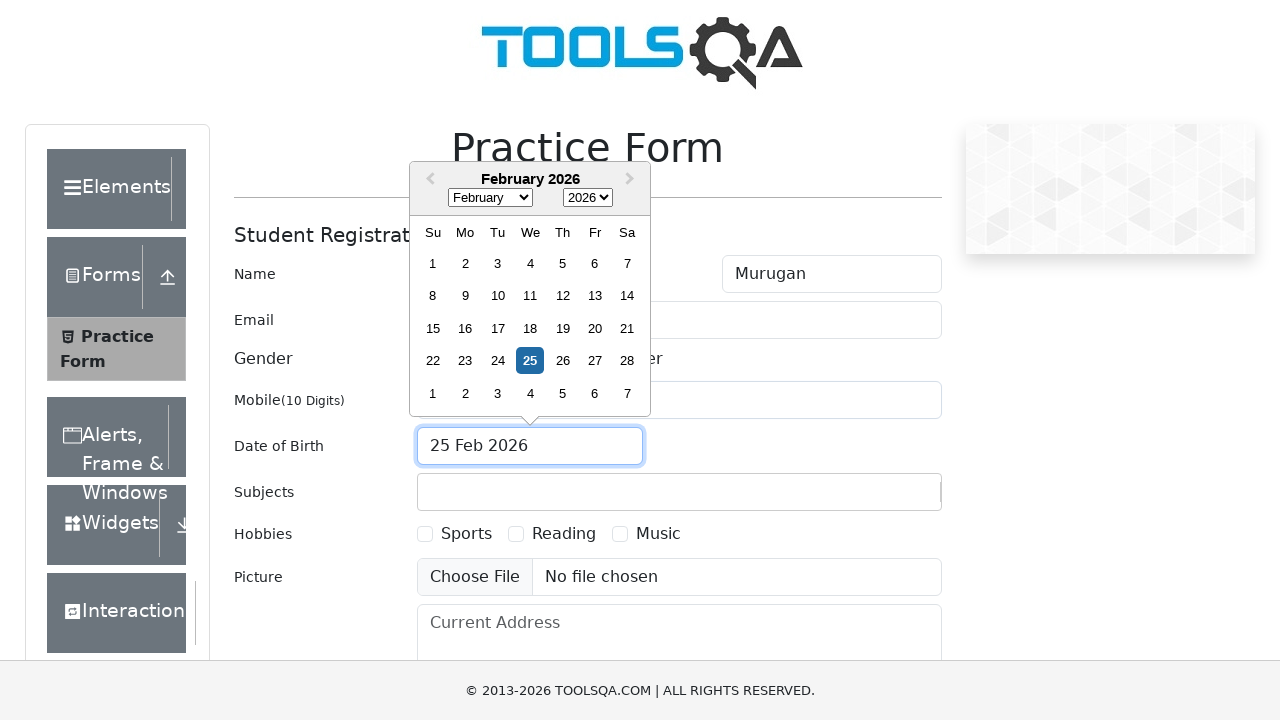

Selected November as the month in date picker on //select[@class='react-datepicker__month-select']
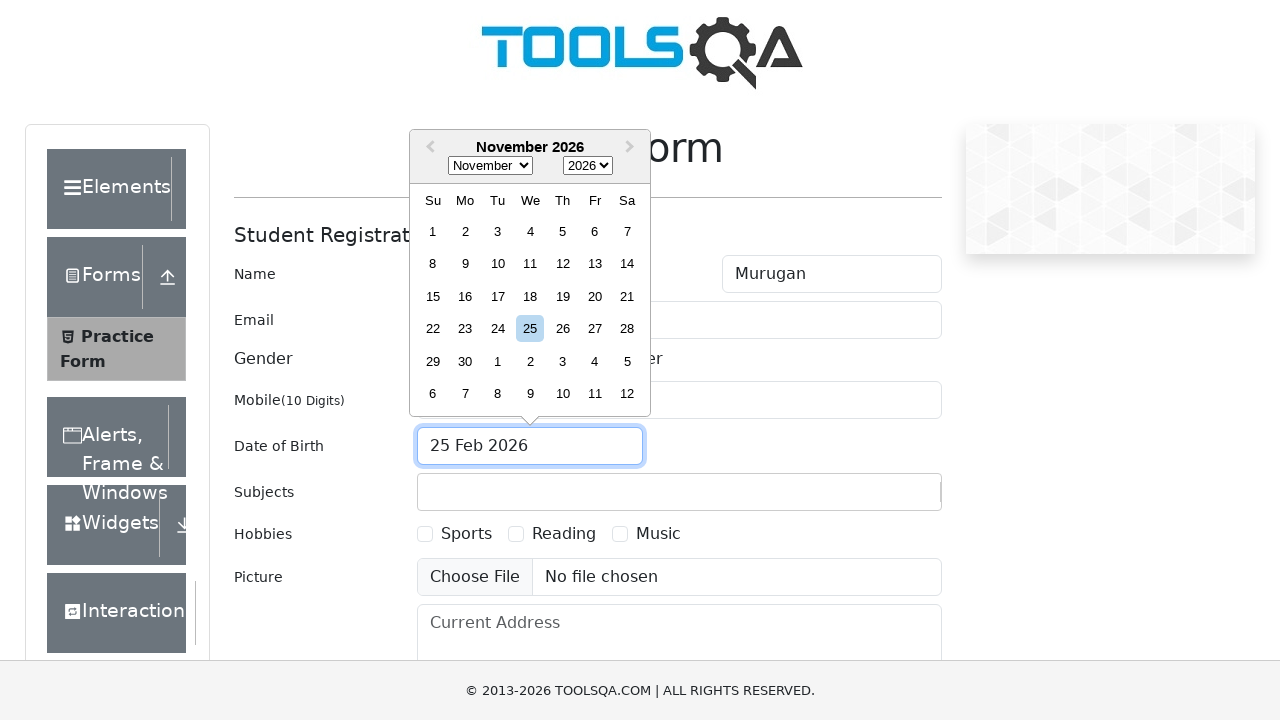

Selected 1998 as the year in date picker on //select[@class='react-datepicker__year-select']
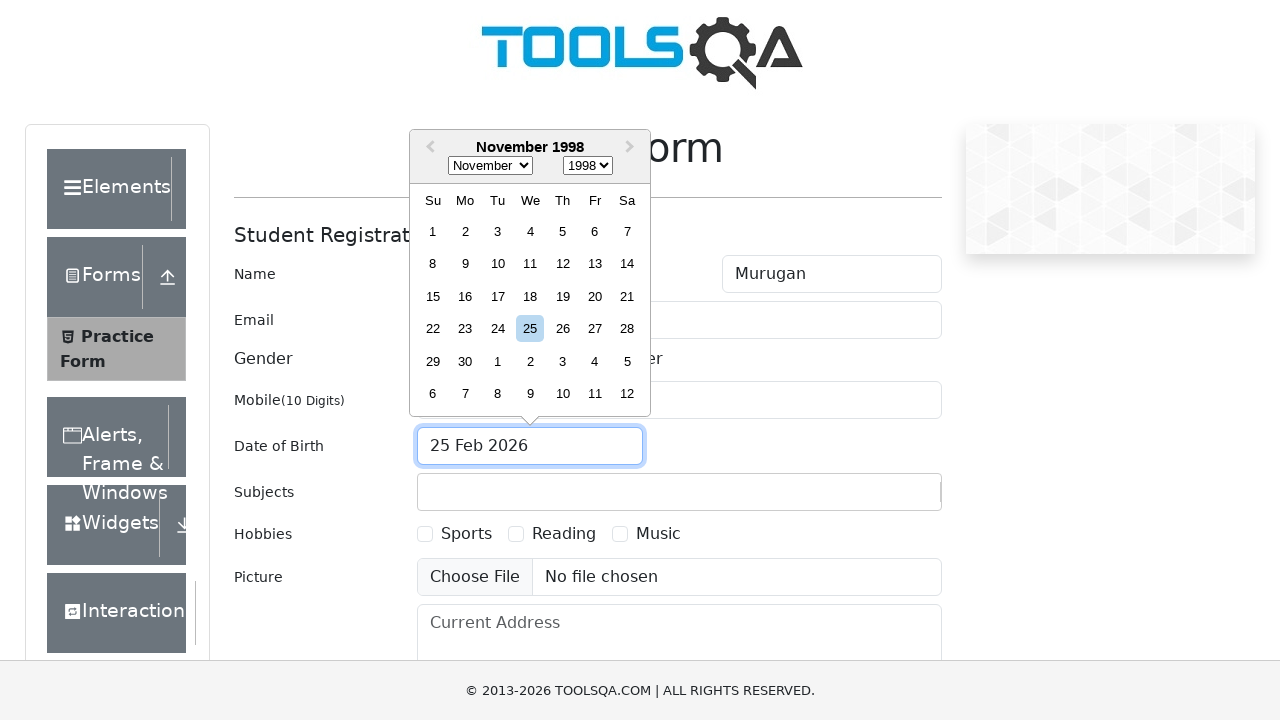

Selected day 24 in date picker at (498, 329) on xpath=//div[@class='react-datepicker__day react-datepicker__day--024']
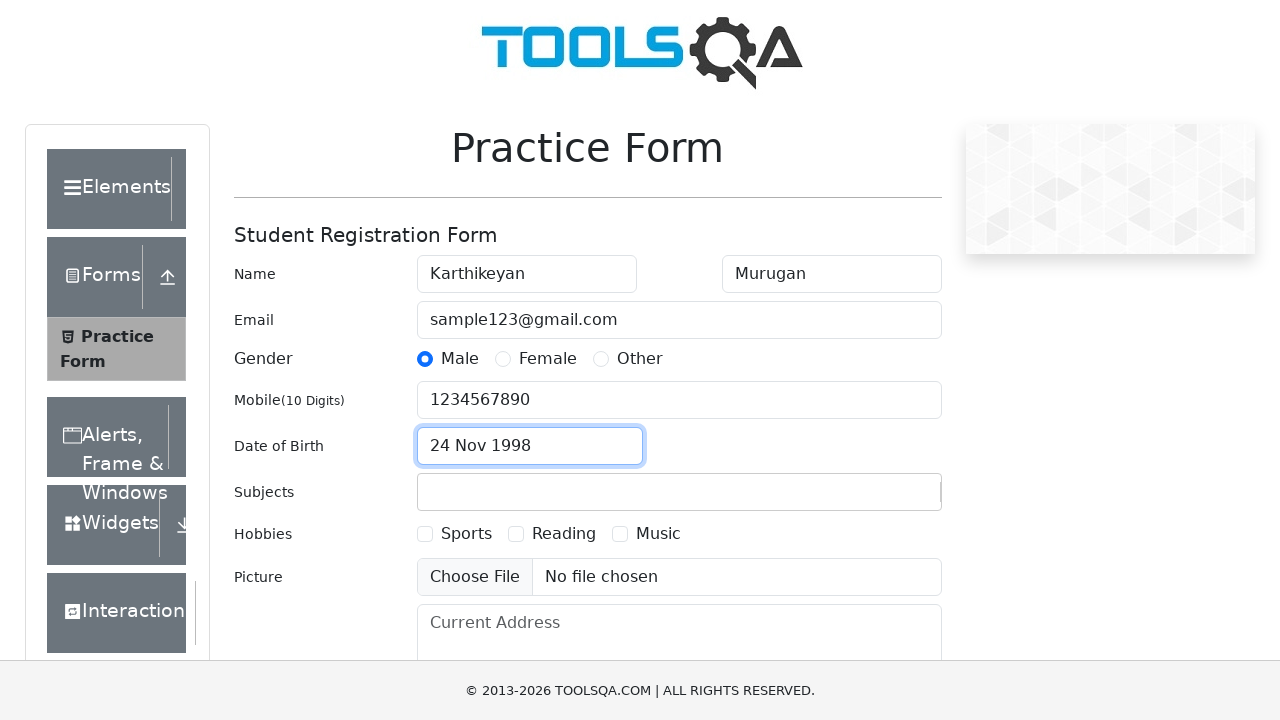

Filled subjects input field with 'Maths' on #subjectsInput
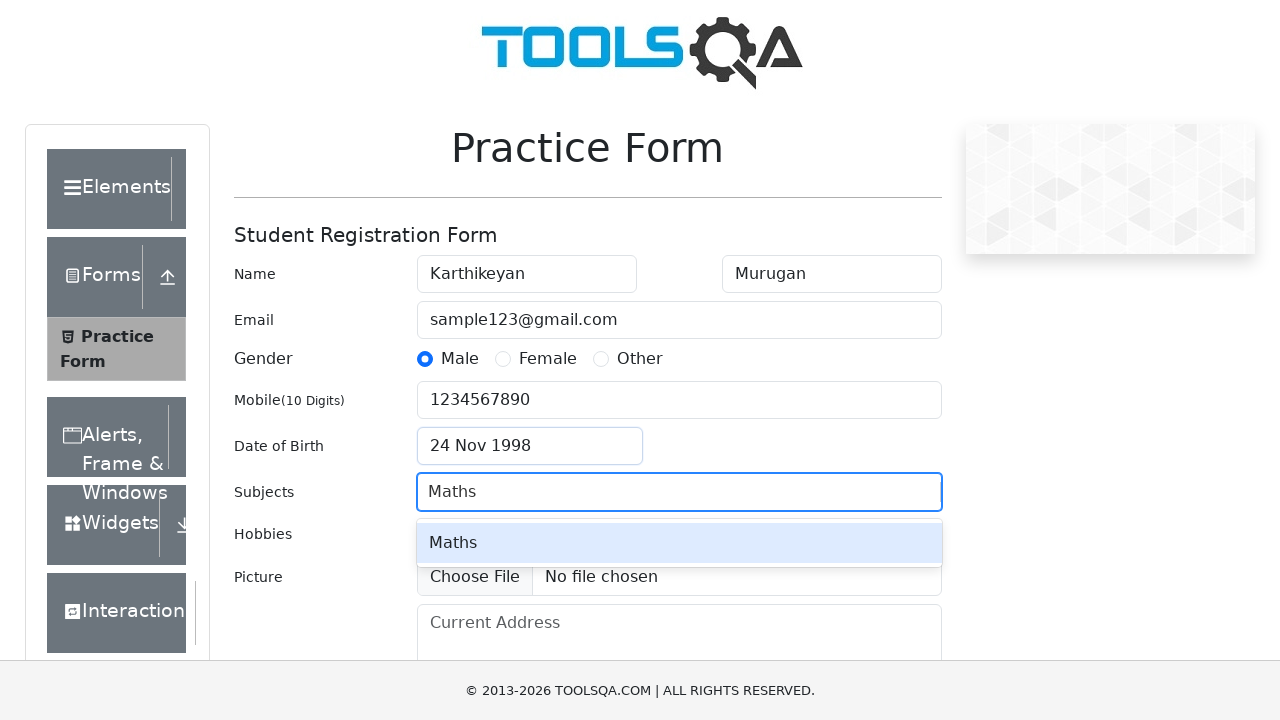

Pressed ArrowDown in subjects field to navigate dropdown on #subjectsInput
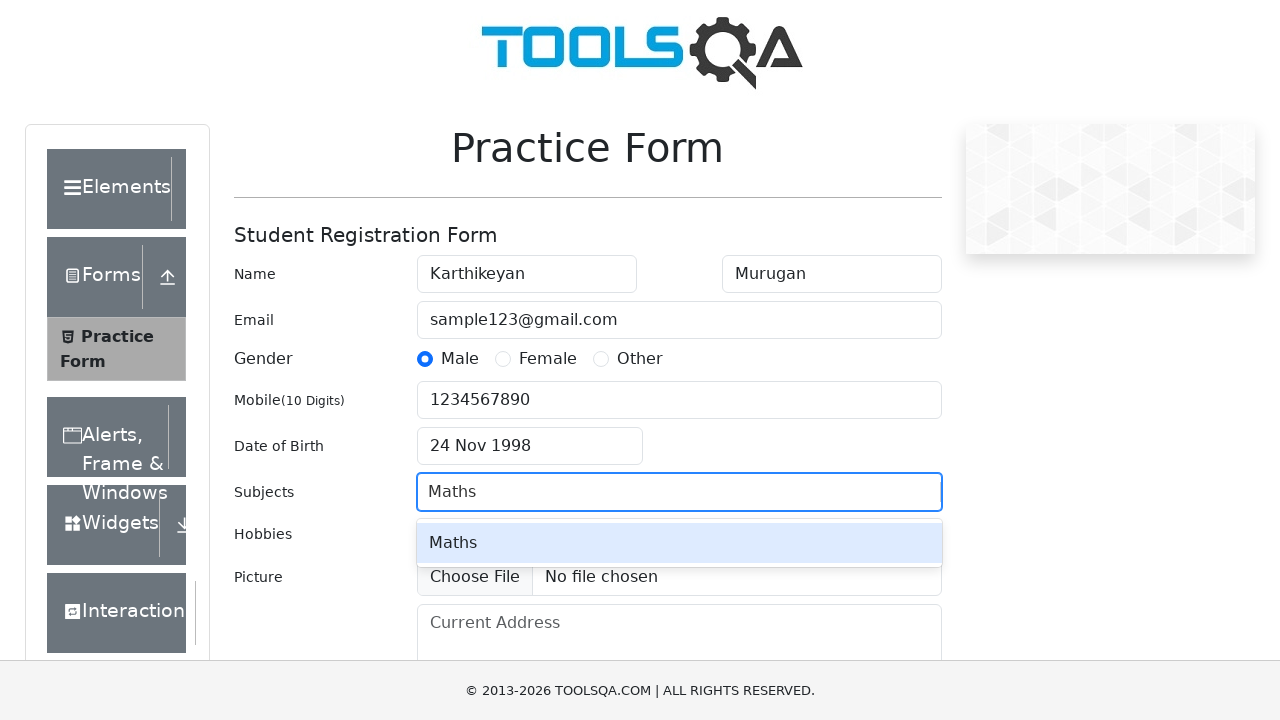

Pressed Enter to select Maths subject on #subjectsInput
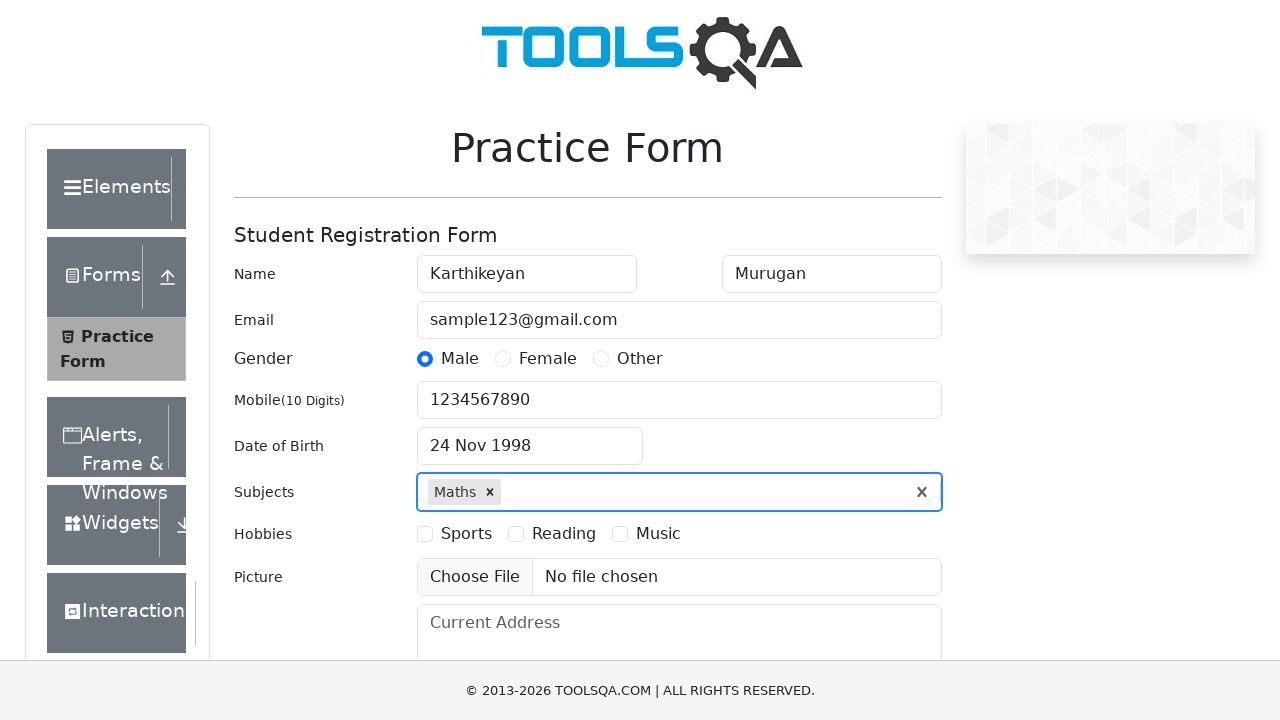

Selected first hobby checkbox at (466, 534) on xpath=//input[@id='hobbies-checkbox-1']//..//label
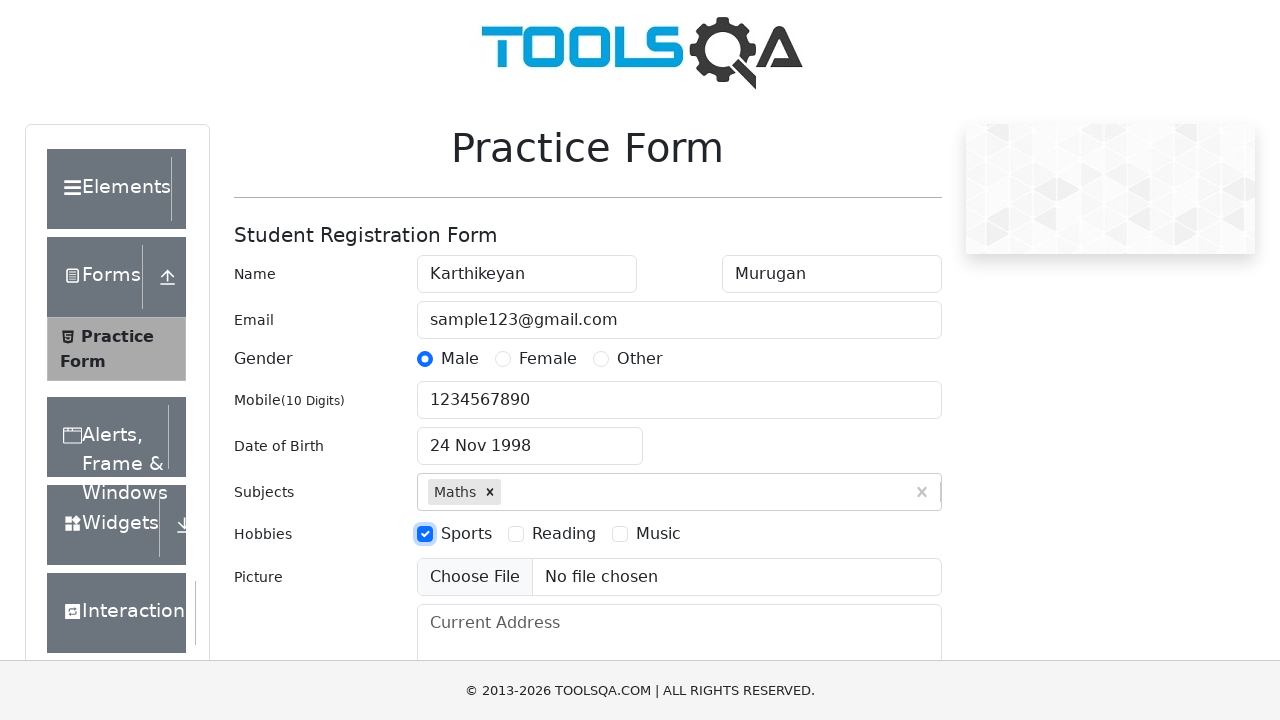

Selected second hobby checkbox at (564, 534) on xpath=//input[@id='hobbies-checkbox-2']//..//label
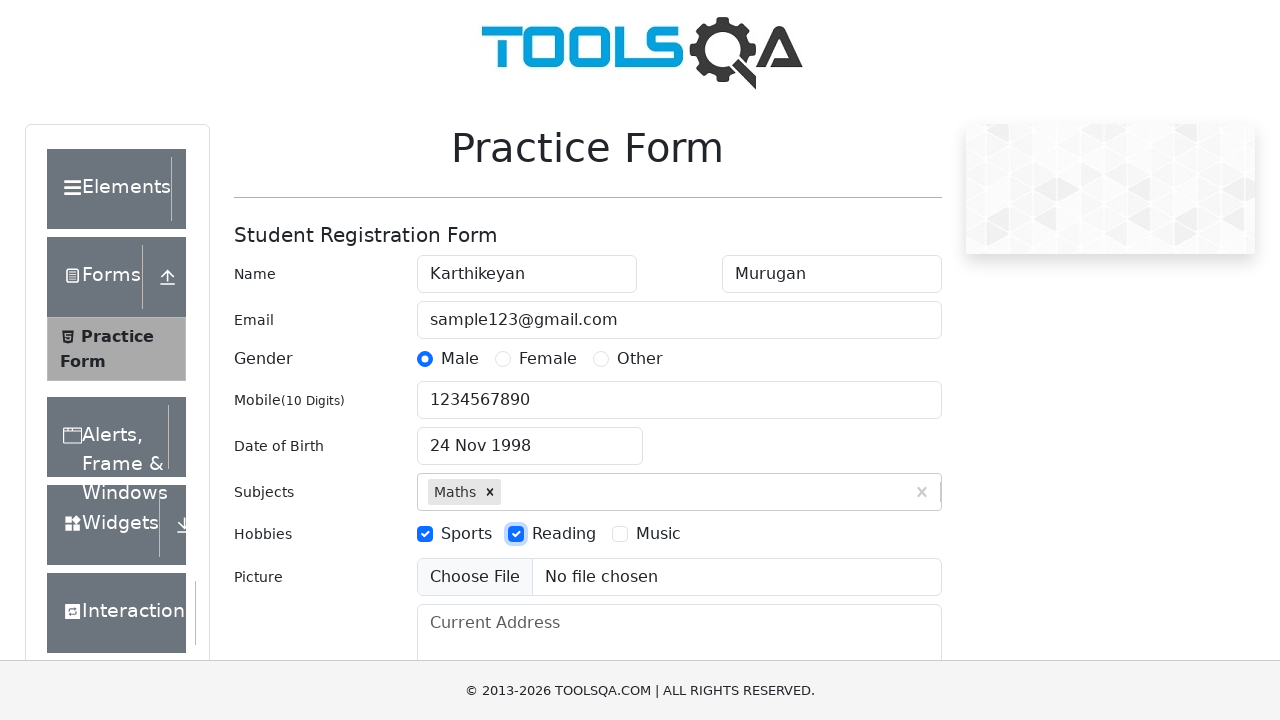

Selected third hobby checkbox at (658, 534) on xpath=//input[@id='hobbies-checkbox-3']//..//label
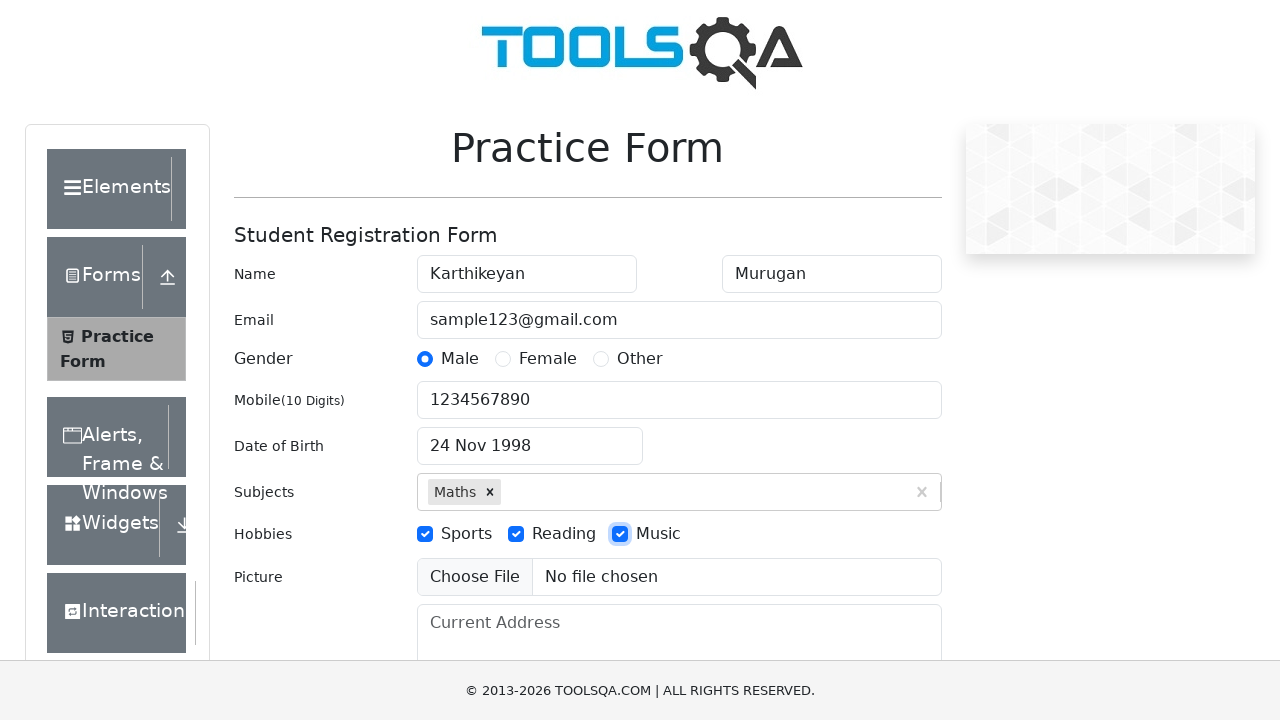

Filled current address field with '123 Test Street' on #currentAddress
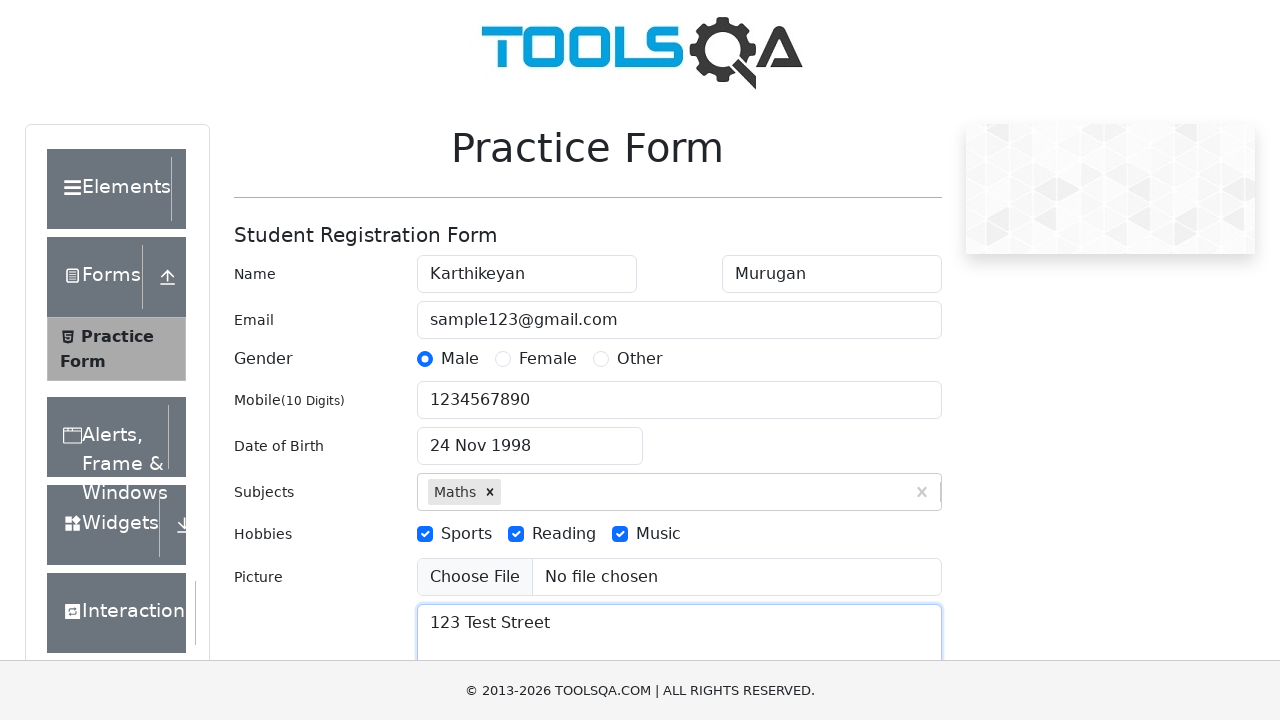

Filled state input field with 'NCR' on #react-select-3-input
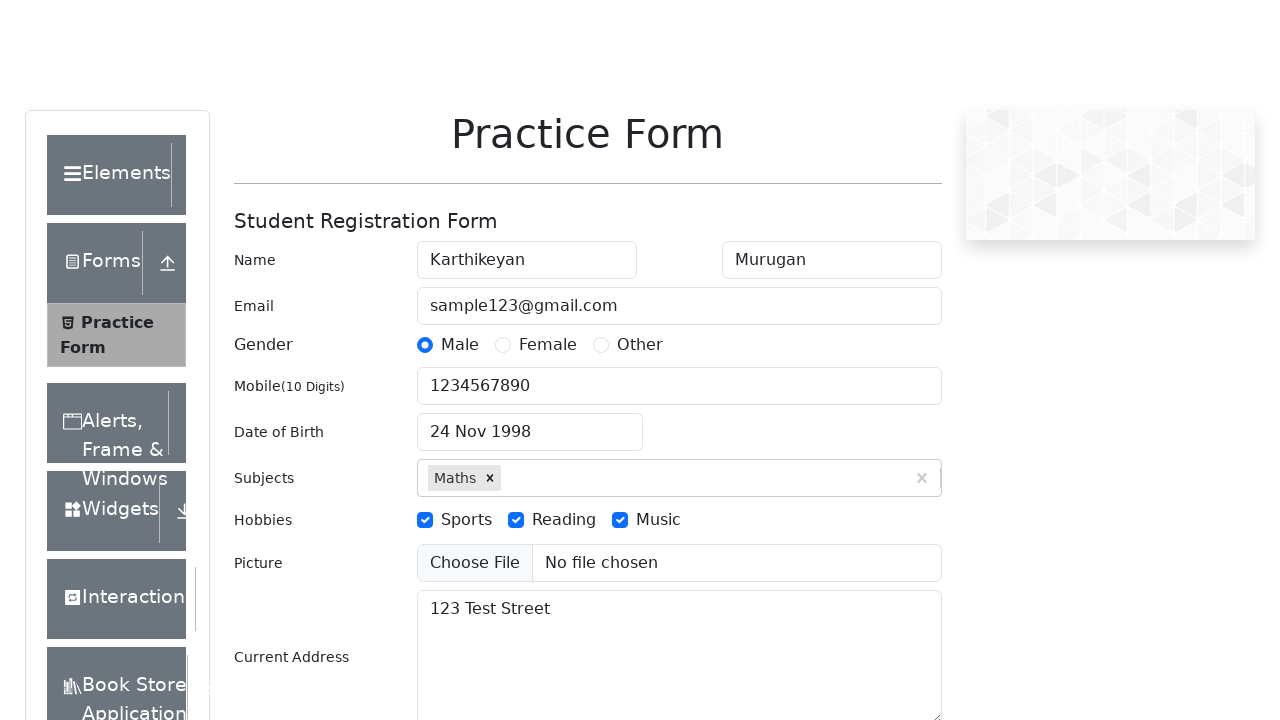

Pressed ArrowDown in state field to navigate dropdown on #react-select-3-input
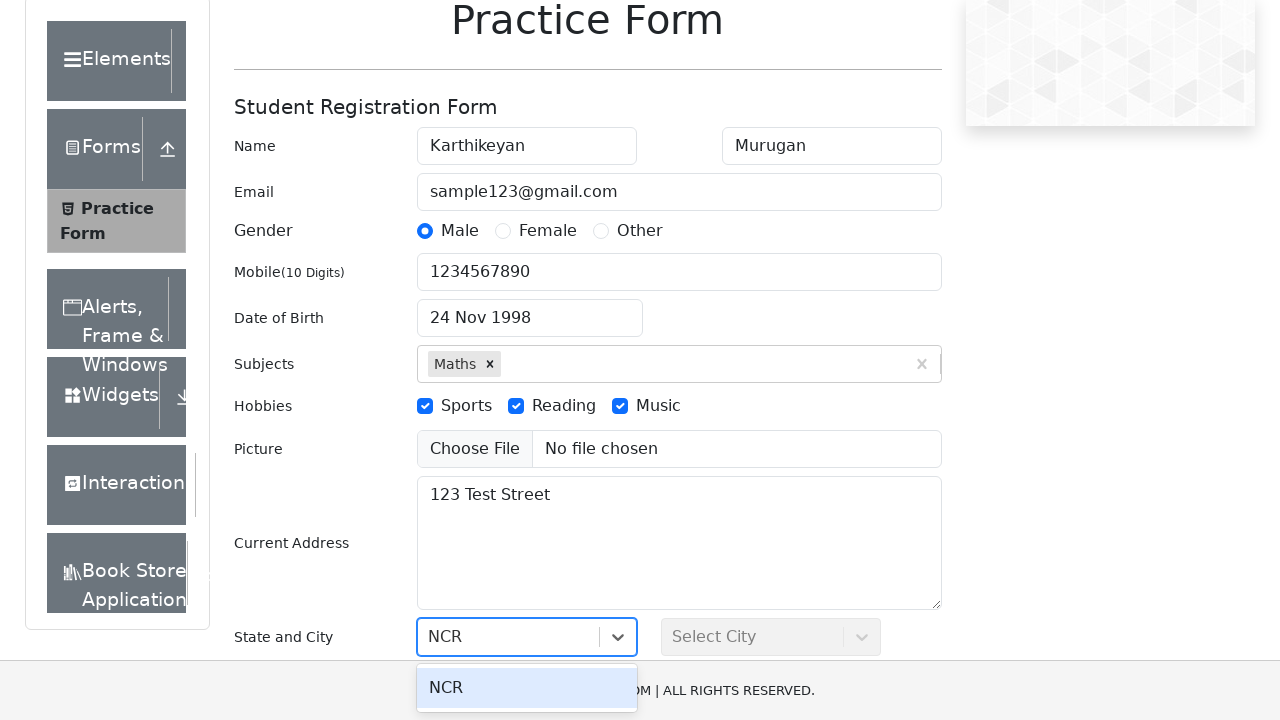

Pressed Enter to select NCR state on #react-select-3-input
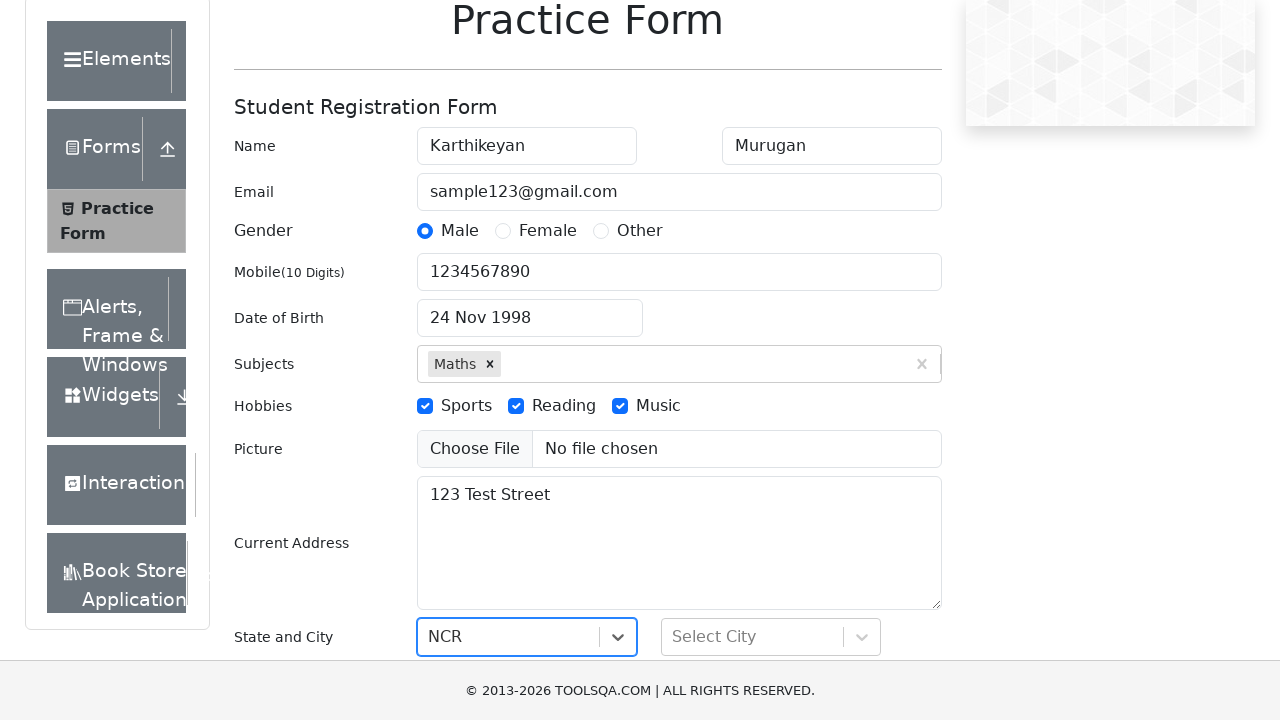

Filled city input field with 'Delhi' on #react-select-4-input
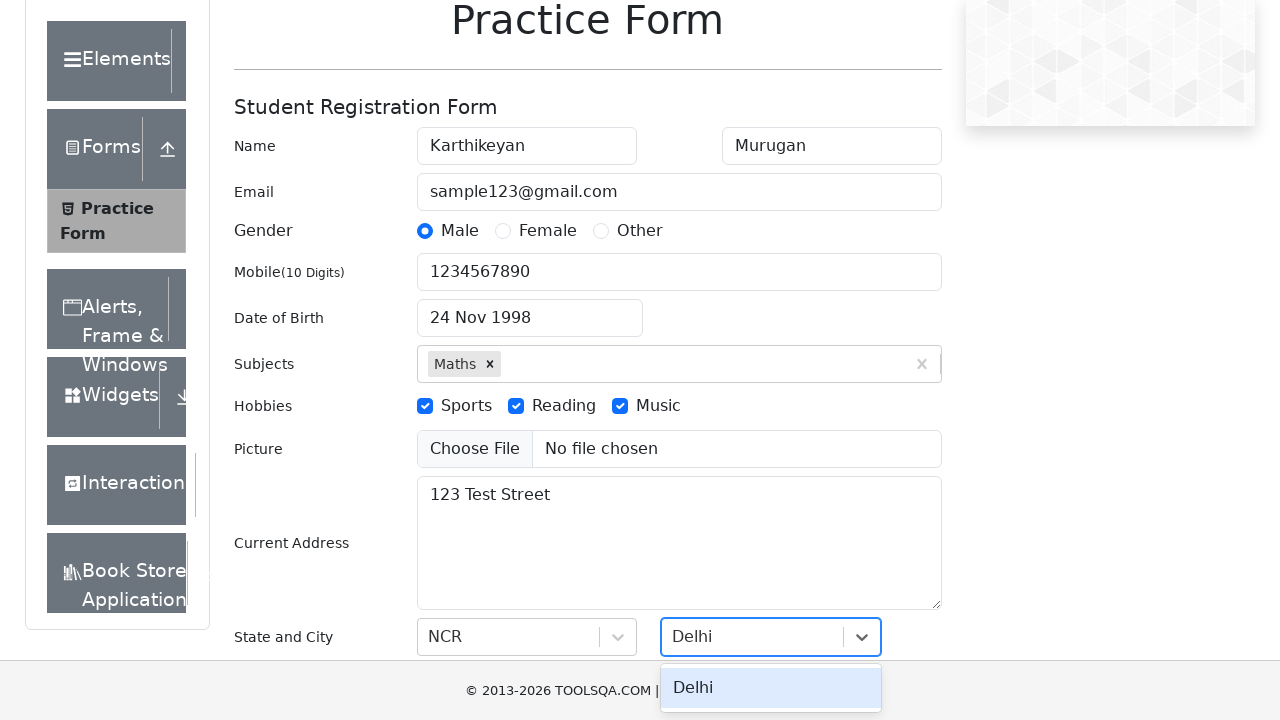

Pressed ArrowDown in city field to navigate dropdown on #react-select-4-input
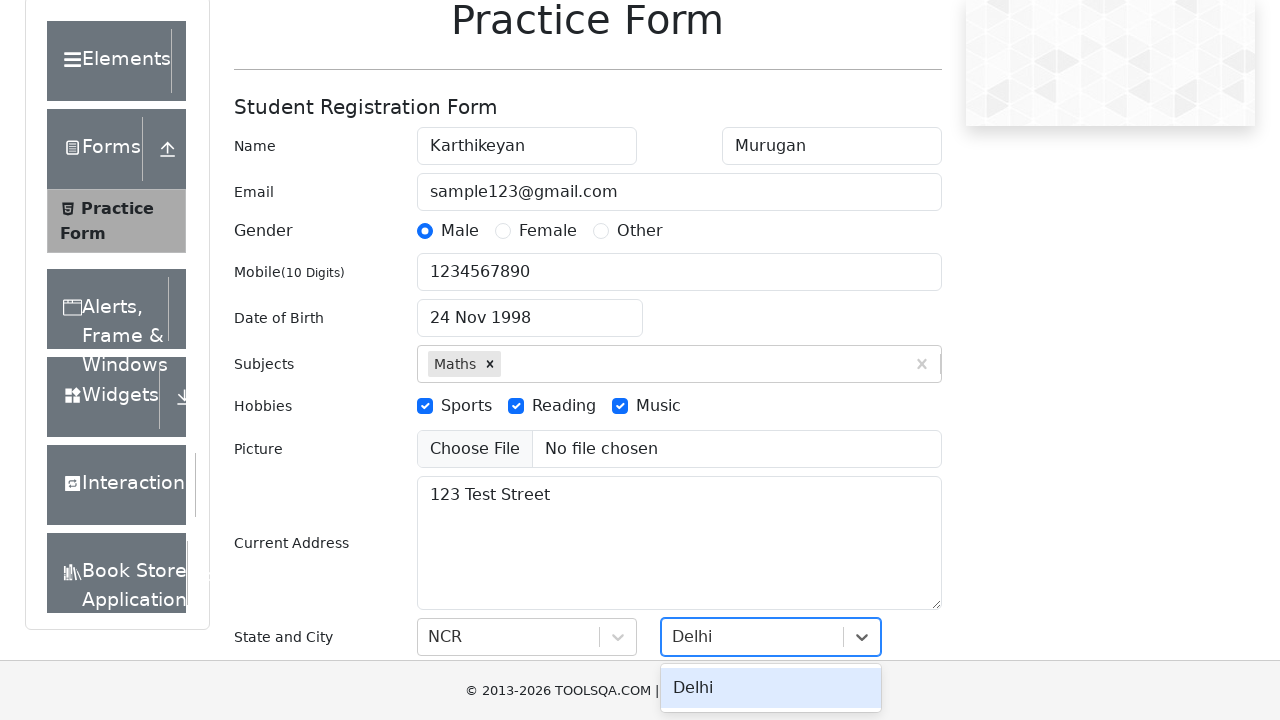

Pressed Enter to select Delhi city on #react-select-4-input
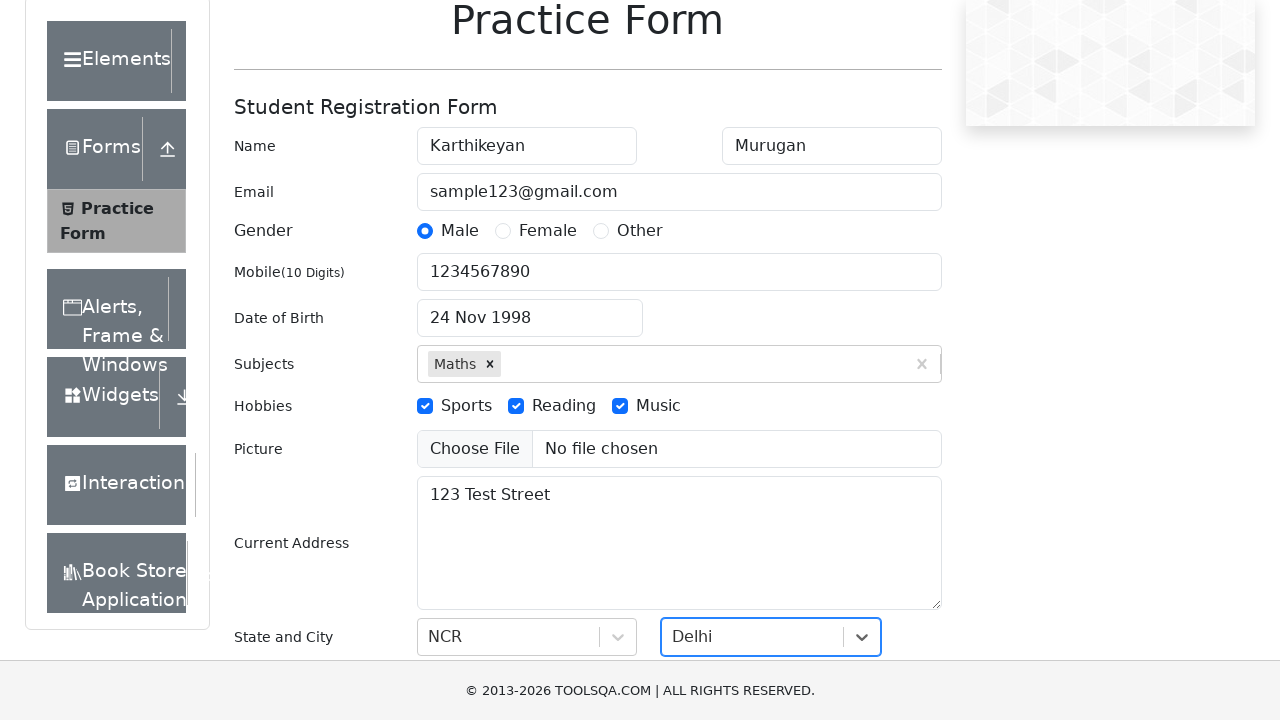

Submitted the practice form on xpath=//button[@id='submit']
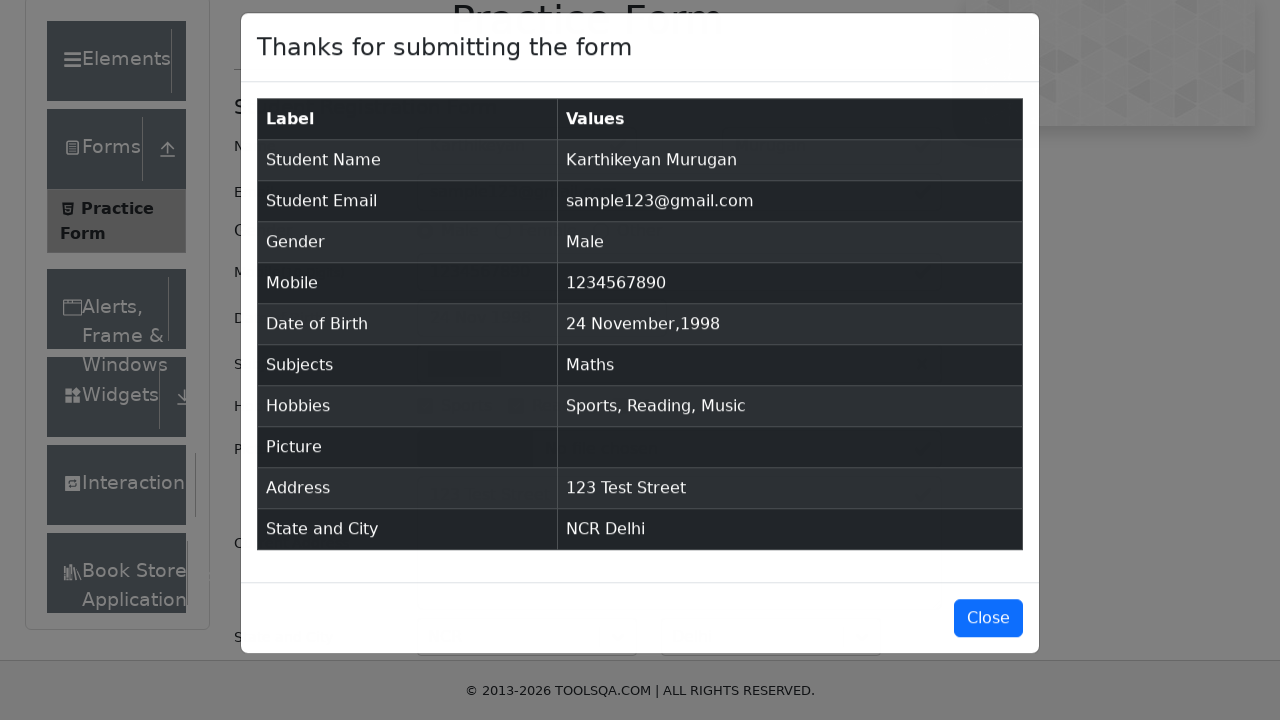

Confirmation modal loaded successfully
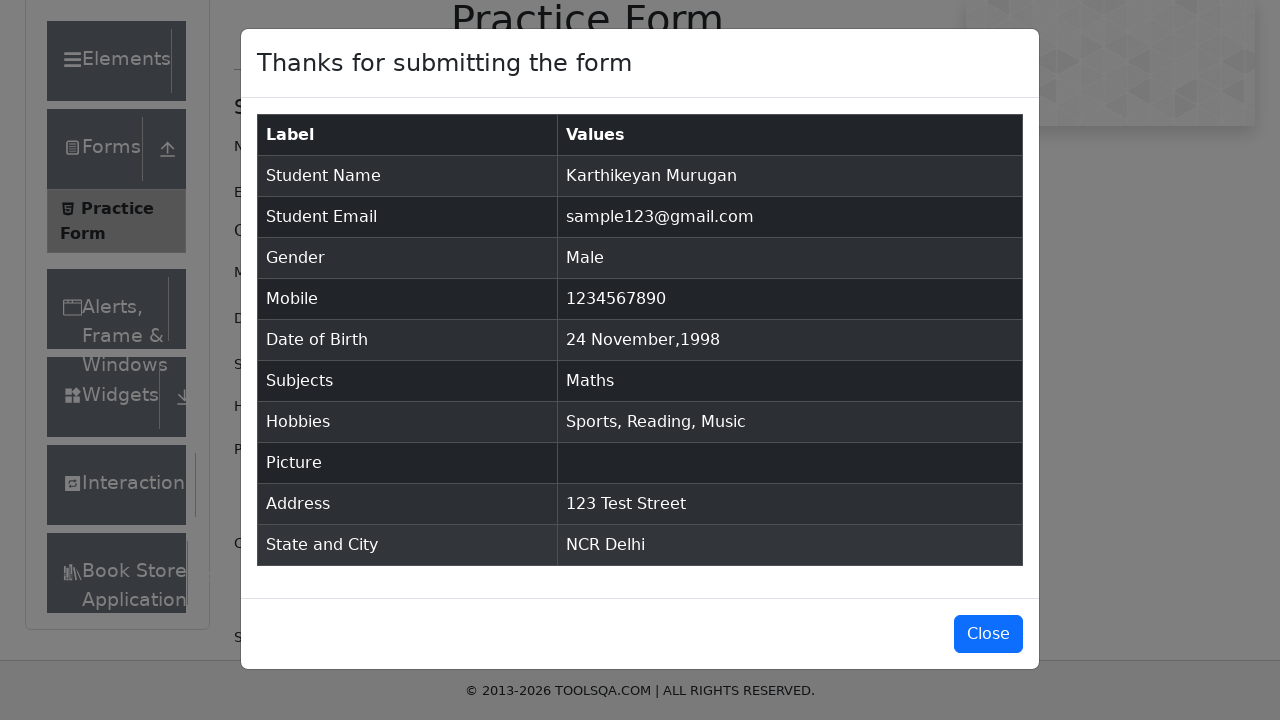

Closed the confirmation modal on xpath=//button[@id='closeLargeModal']
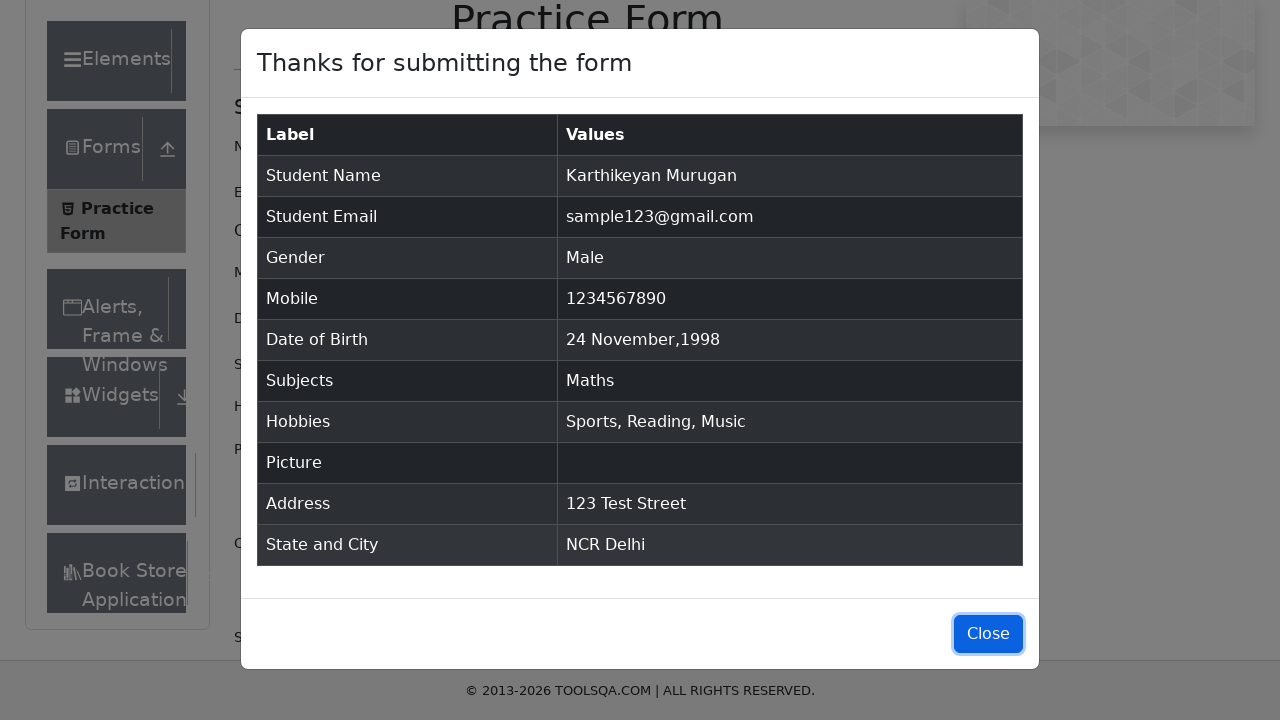

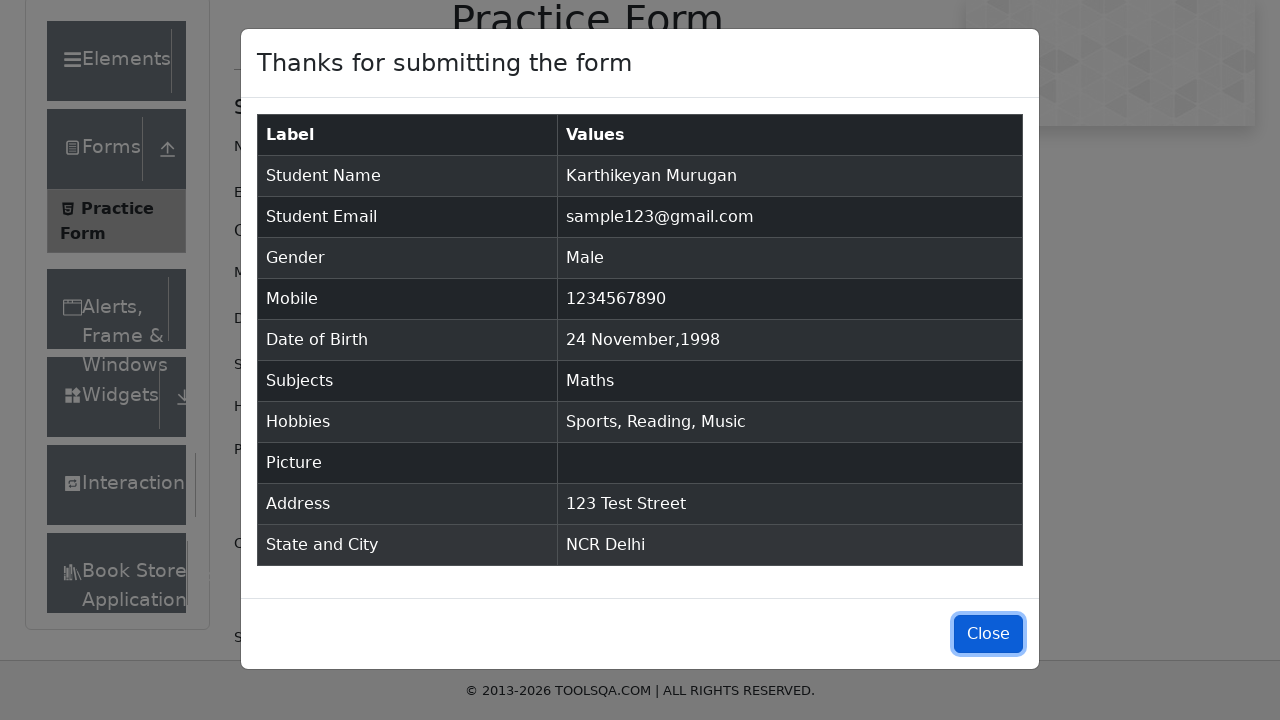